Tests browser window management operations including maximize, minimize, and fullscreen modes on the Selenium website

Starting URL: https://www.selenium.dev/

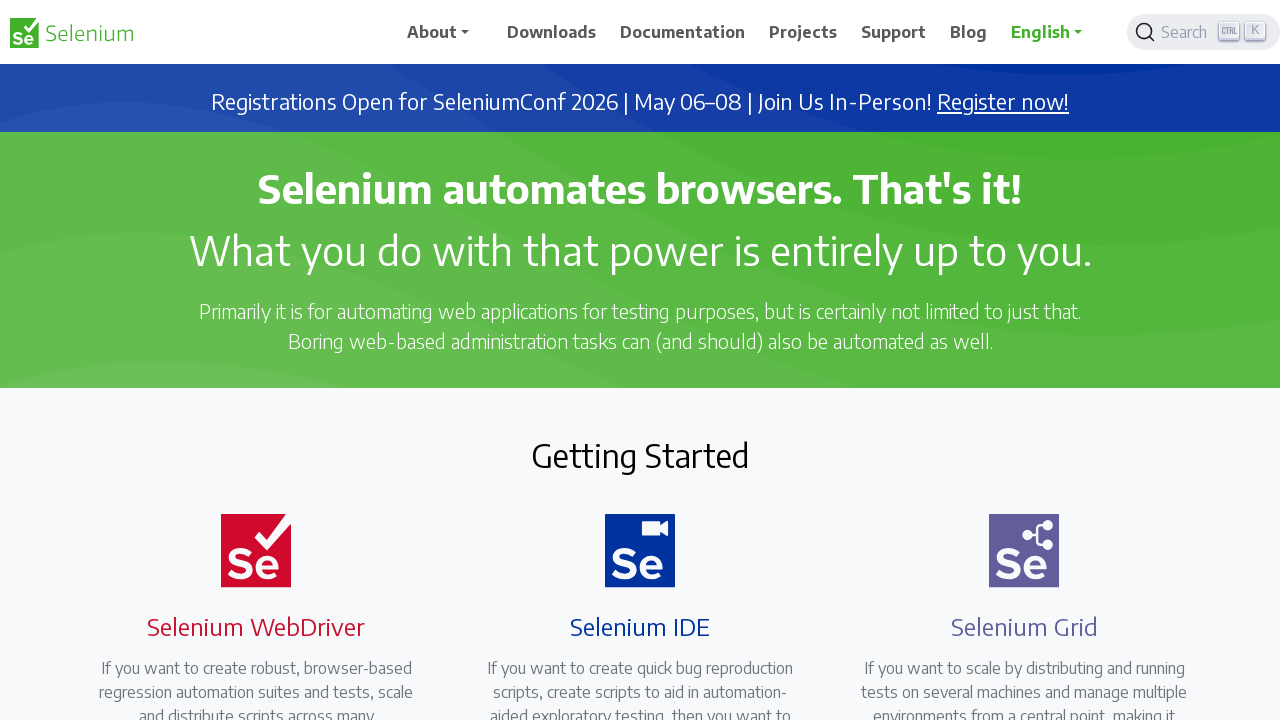

Set viewport to maximized size (1920x1080)
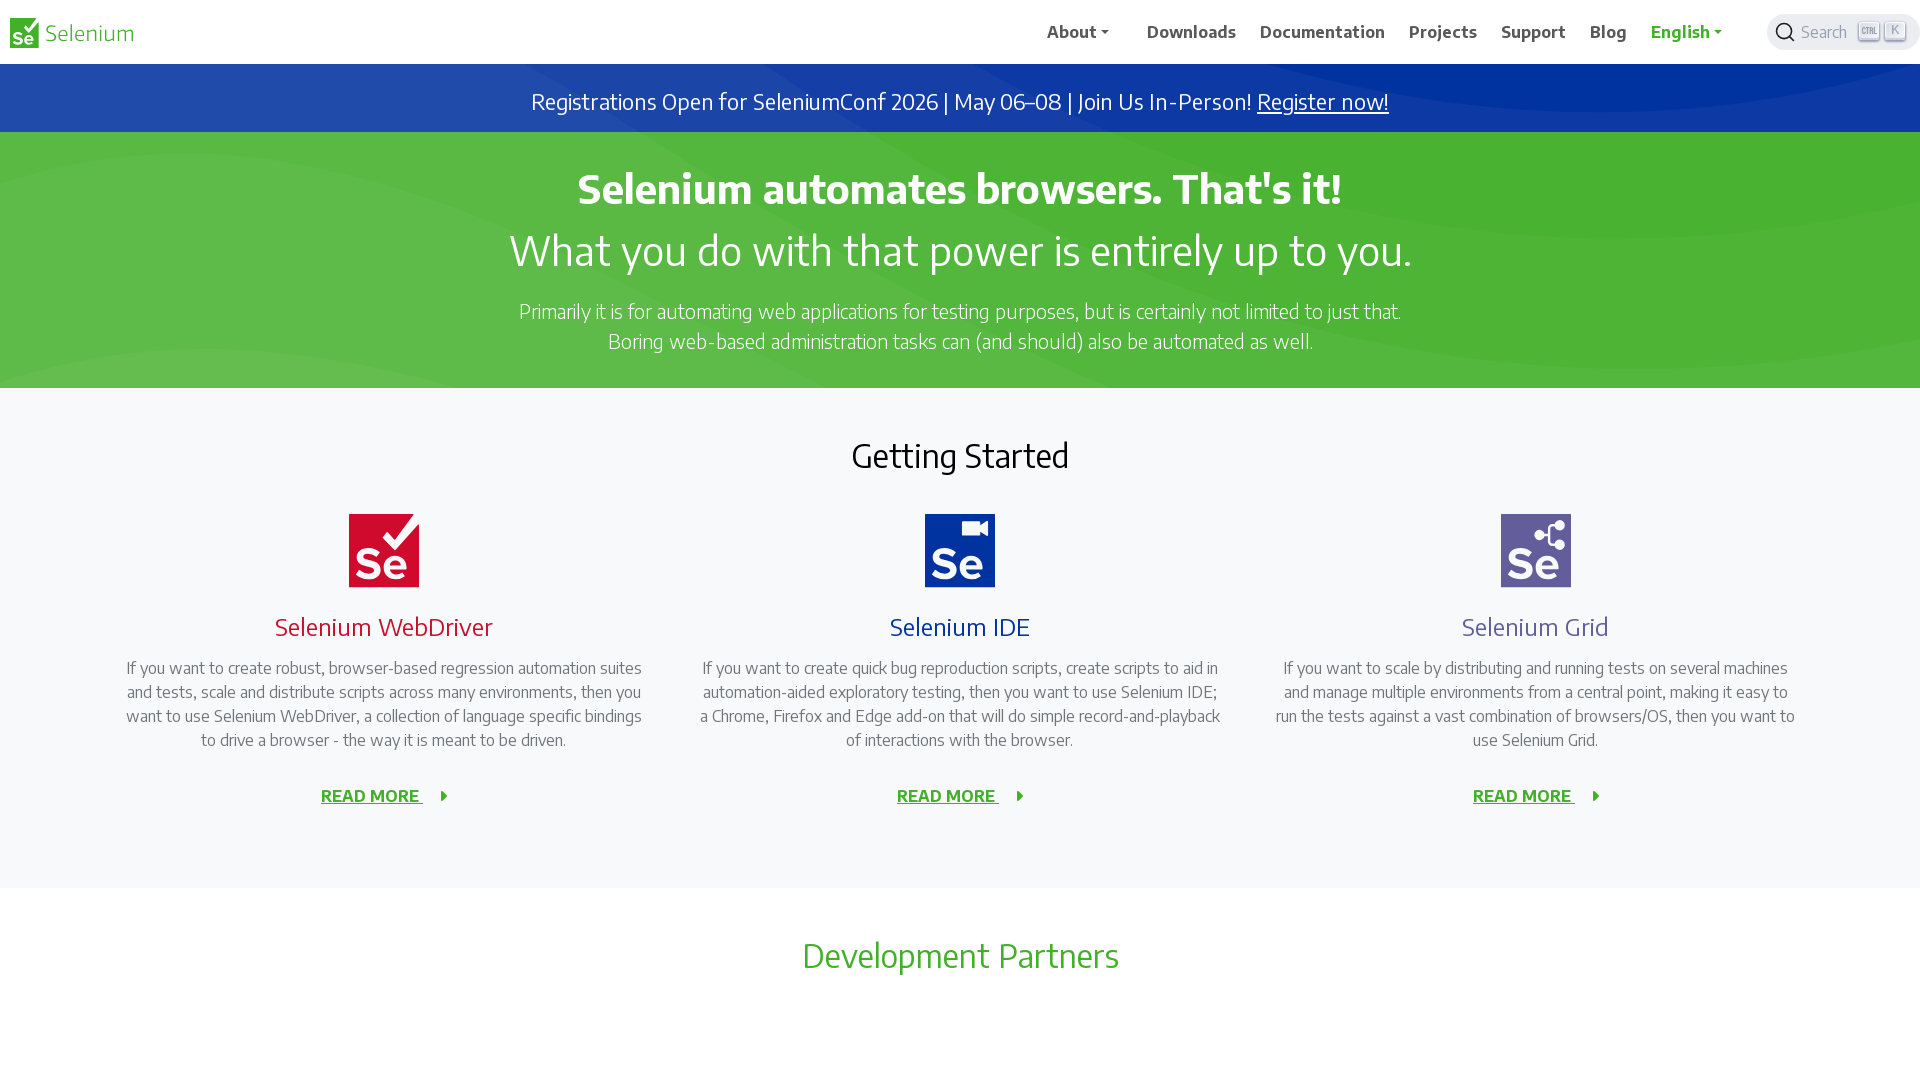

Waited 3 seconds for page to be visible
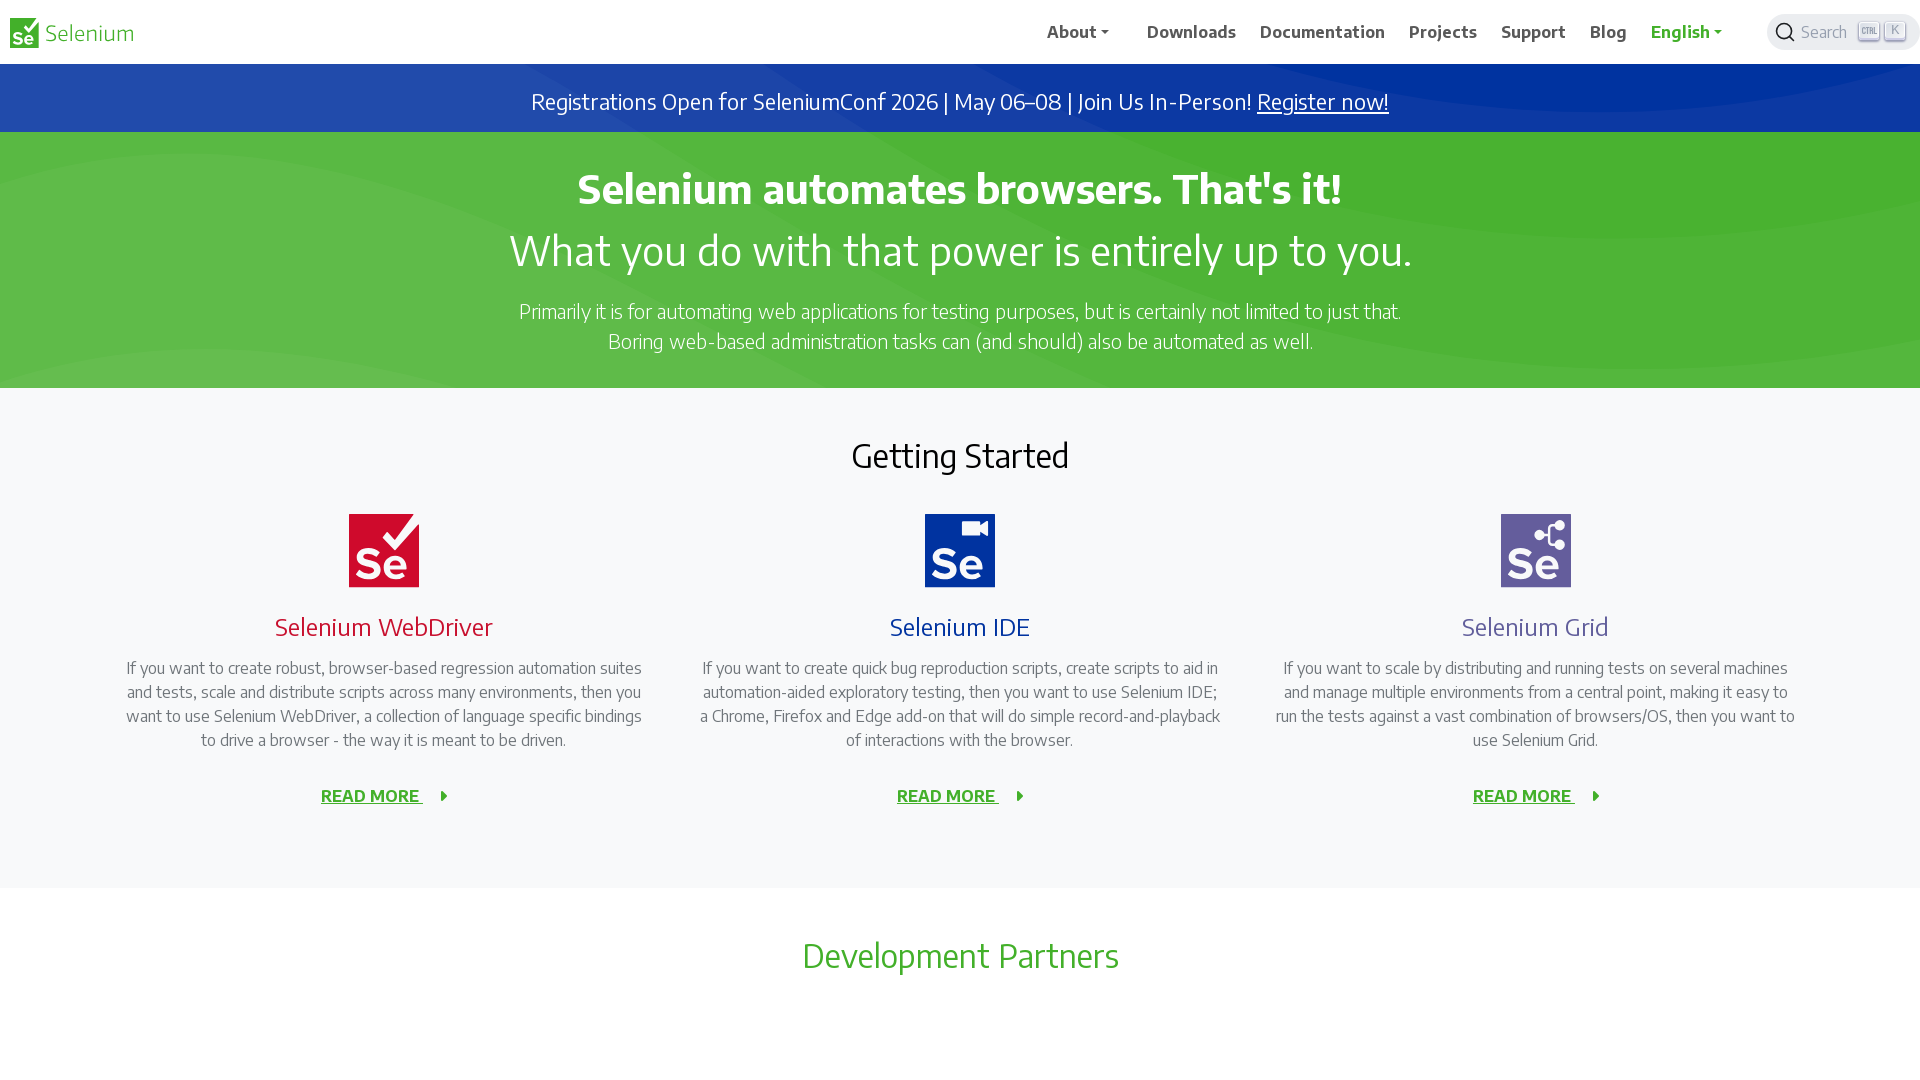

Simulated window minimize by setting viewport to 800x600
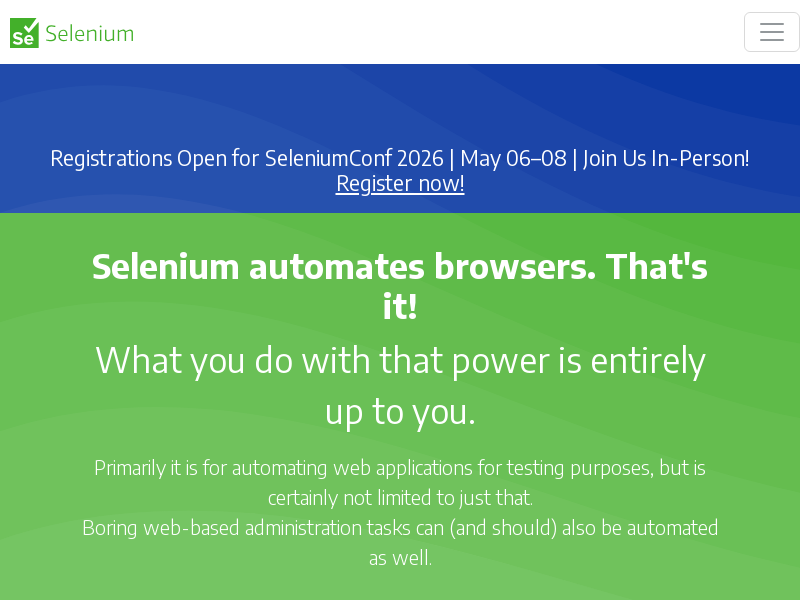

Waited 3 seconds after minimize simulation
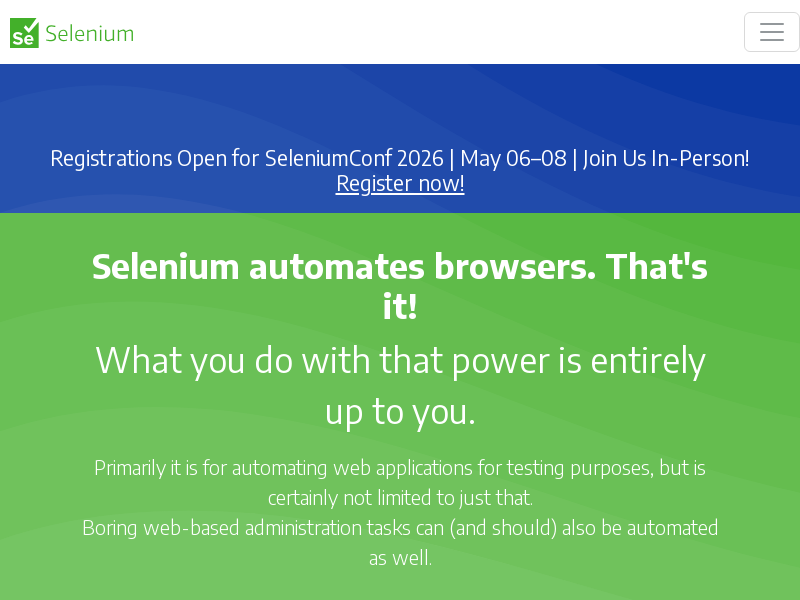

Simulated fullscreen mode by setting viewport to 1920x1080
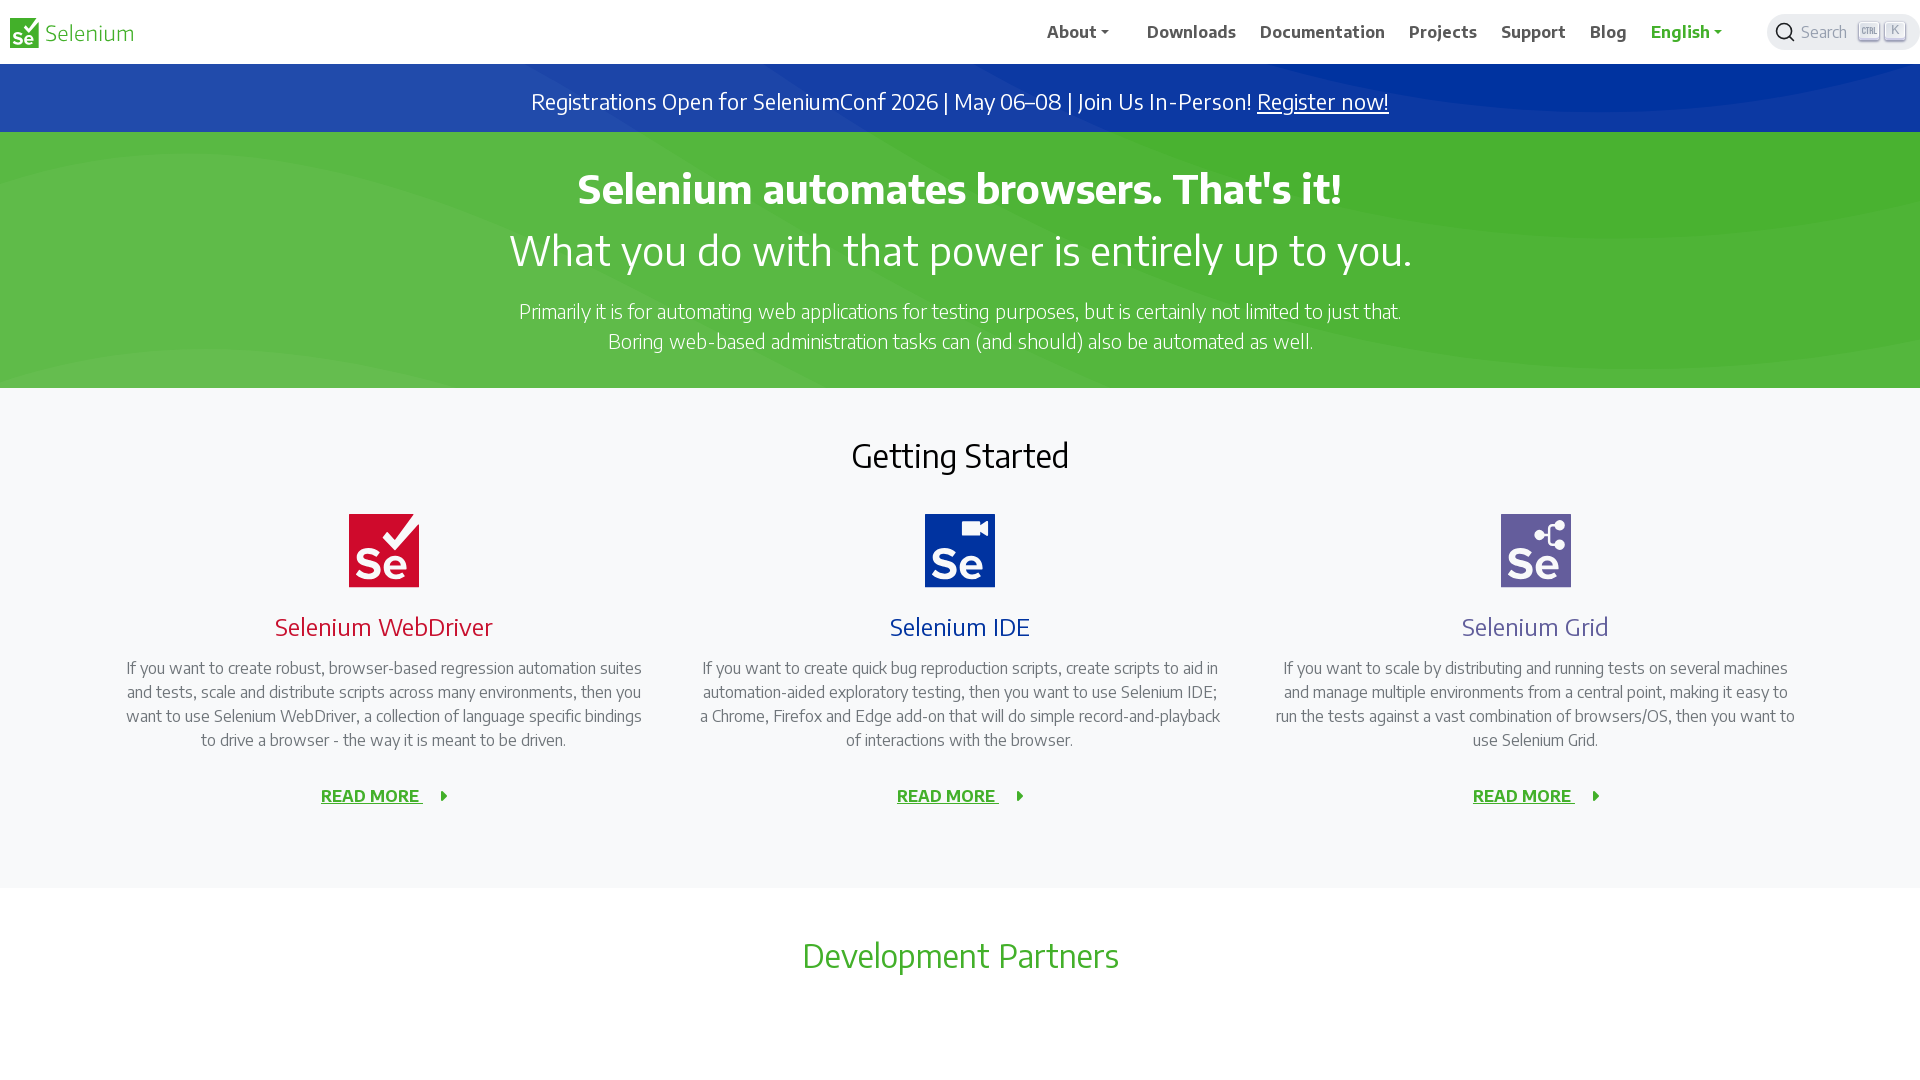

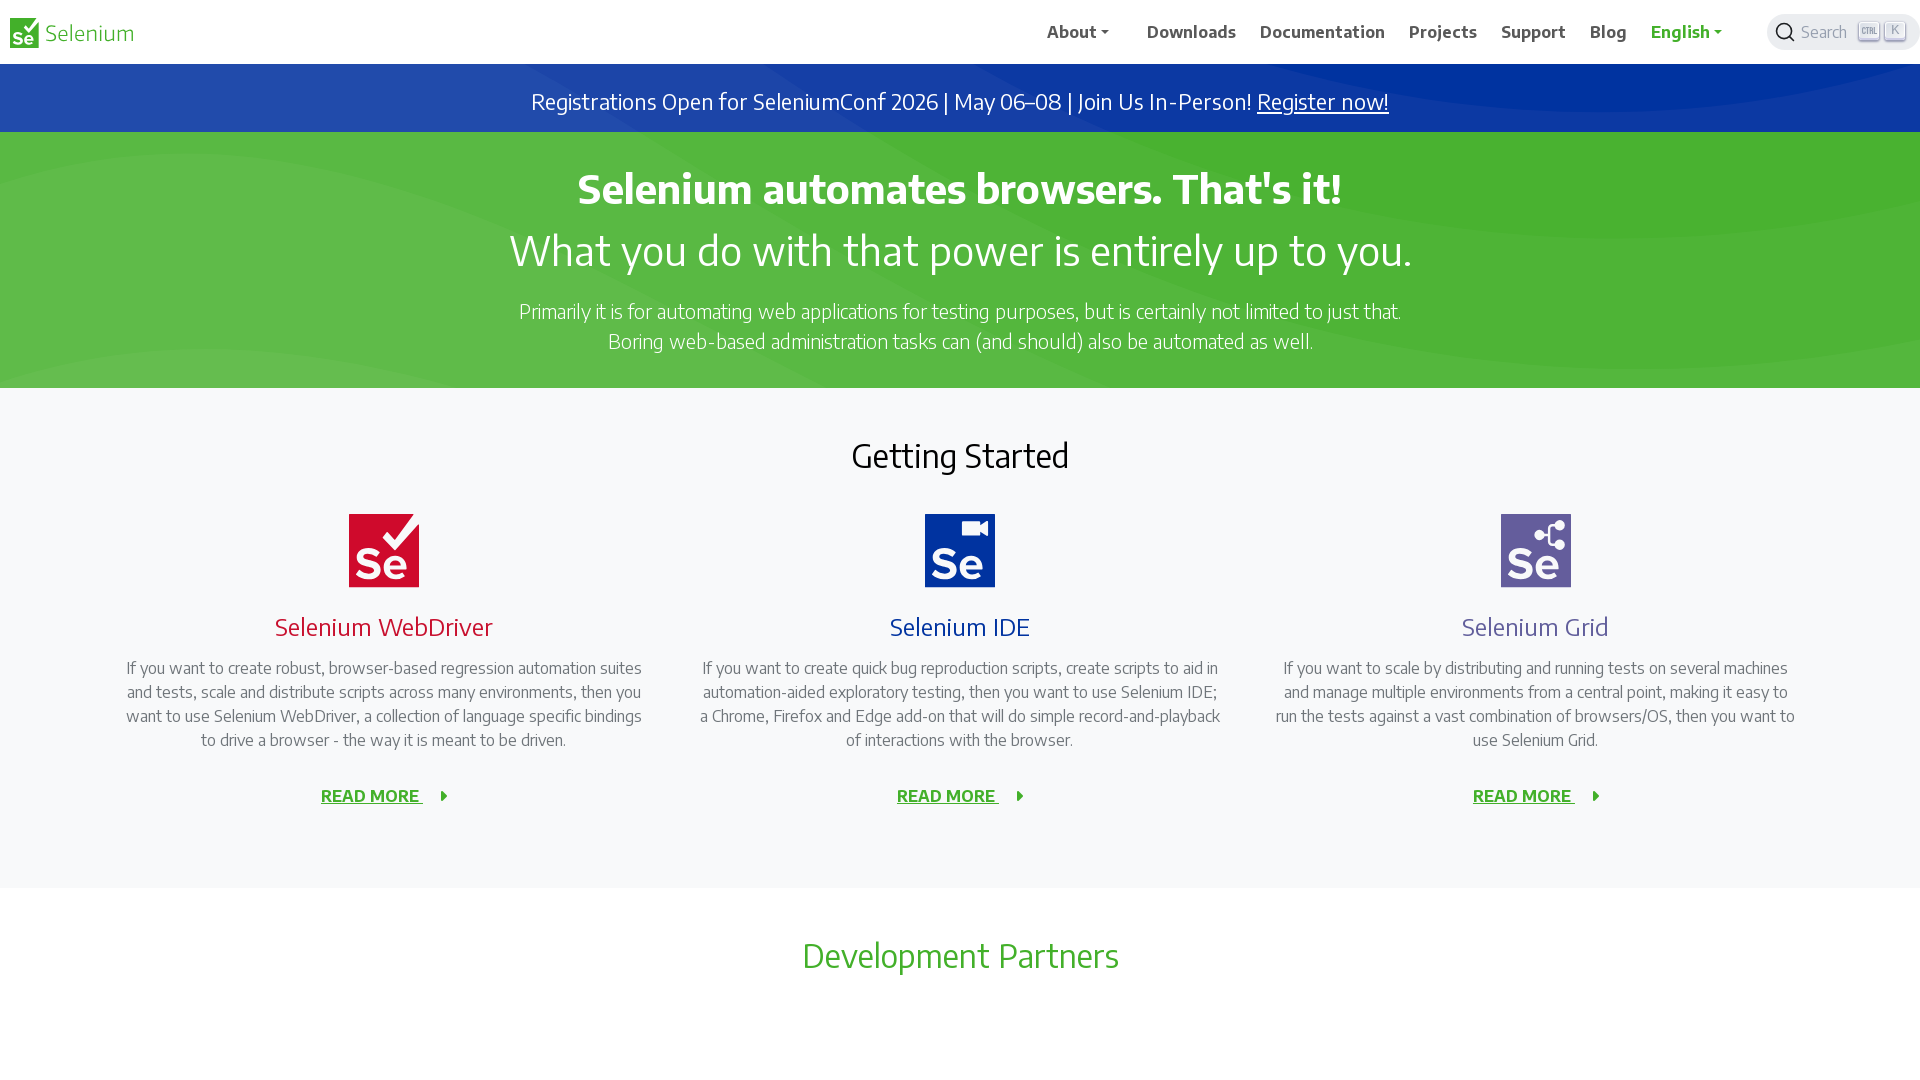